Tests that edits are cancelled when pressing Escape key.

Starting URL: https://demo.playwright.dev/todomvc

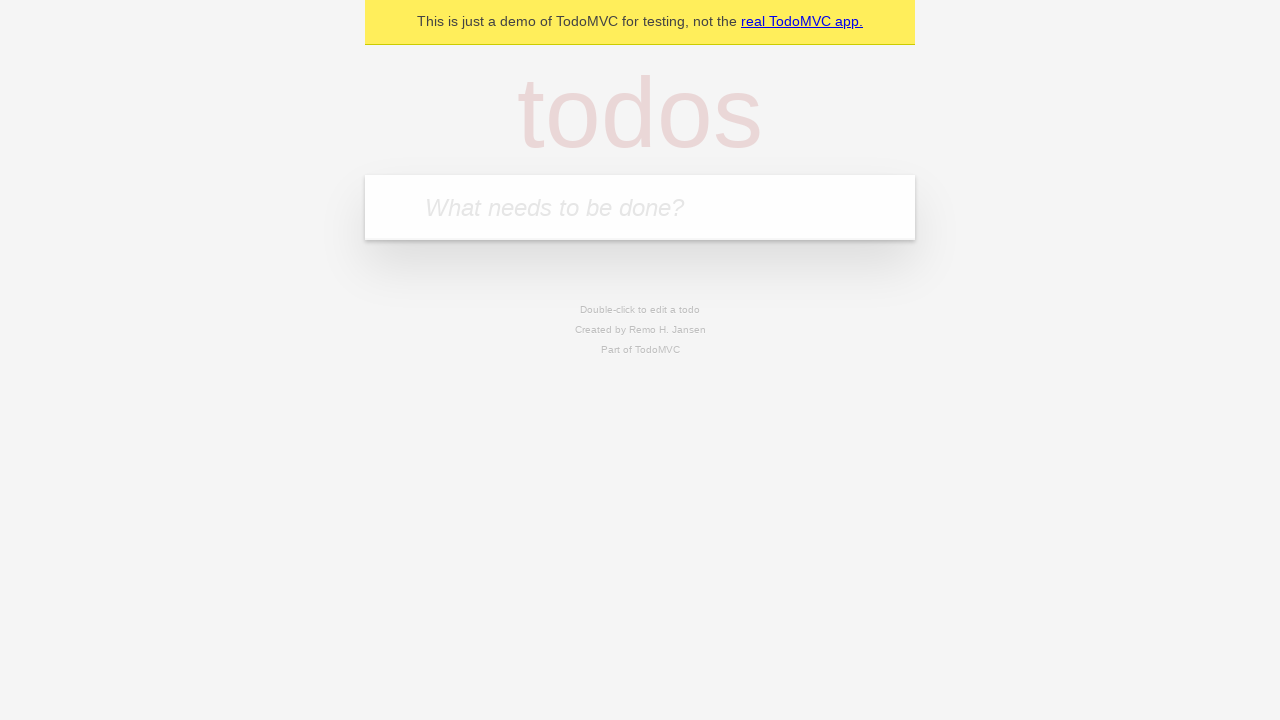

Filled new todo input with 'buy some cheese' on .new-todo
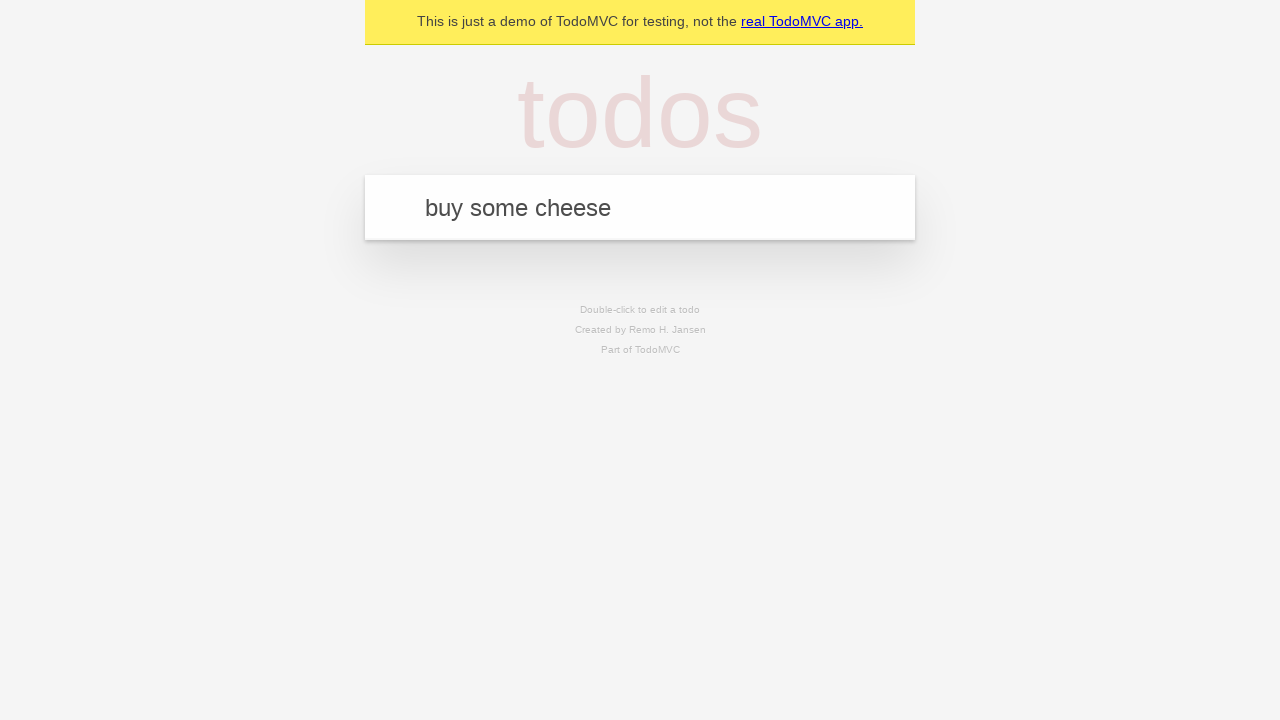

Pressed Enter to create first todo on .new-todo
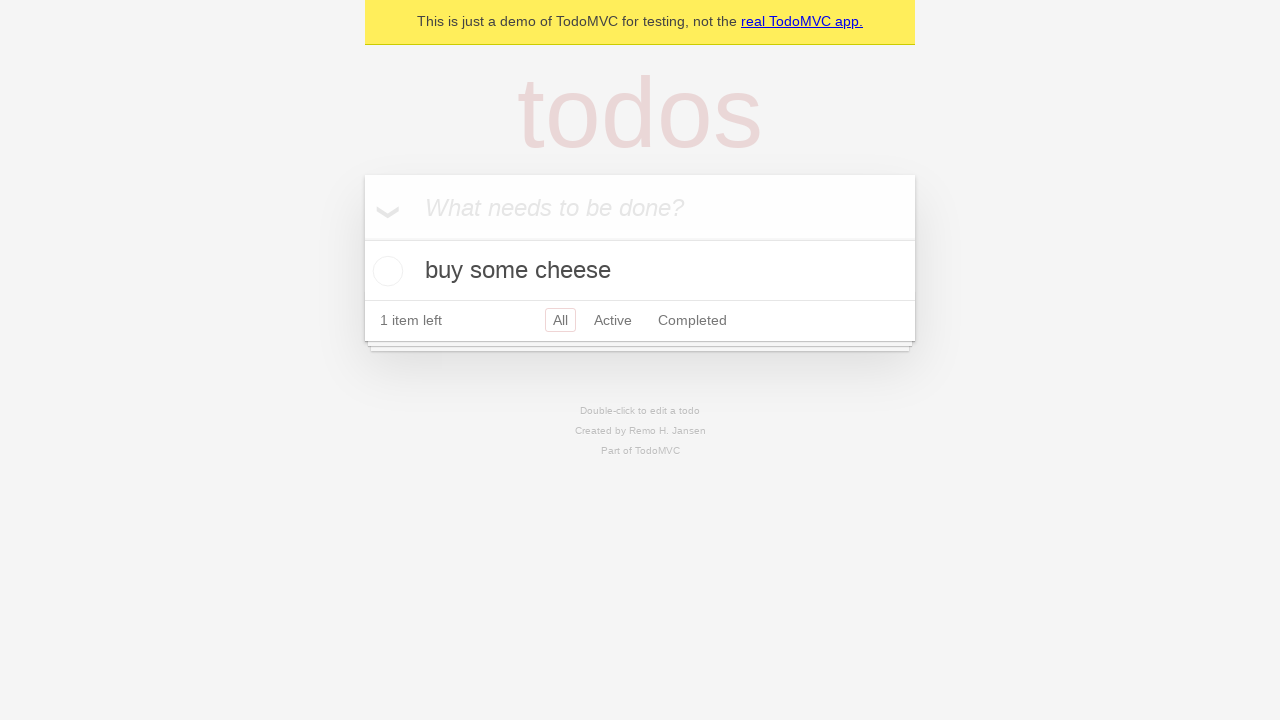

Filled new todo input with 'feed the cat' on .new-todo
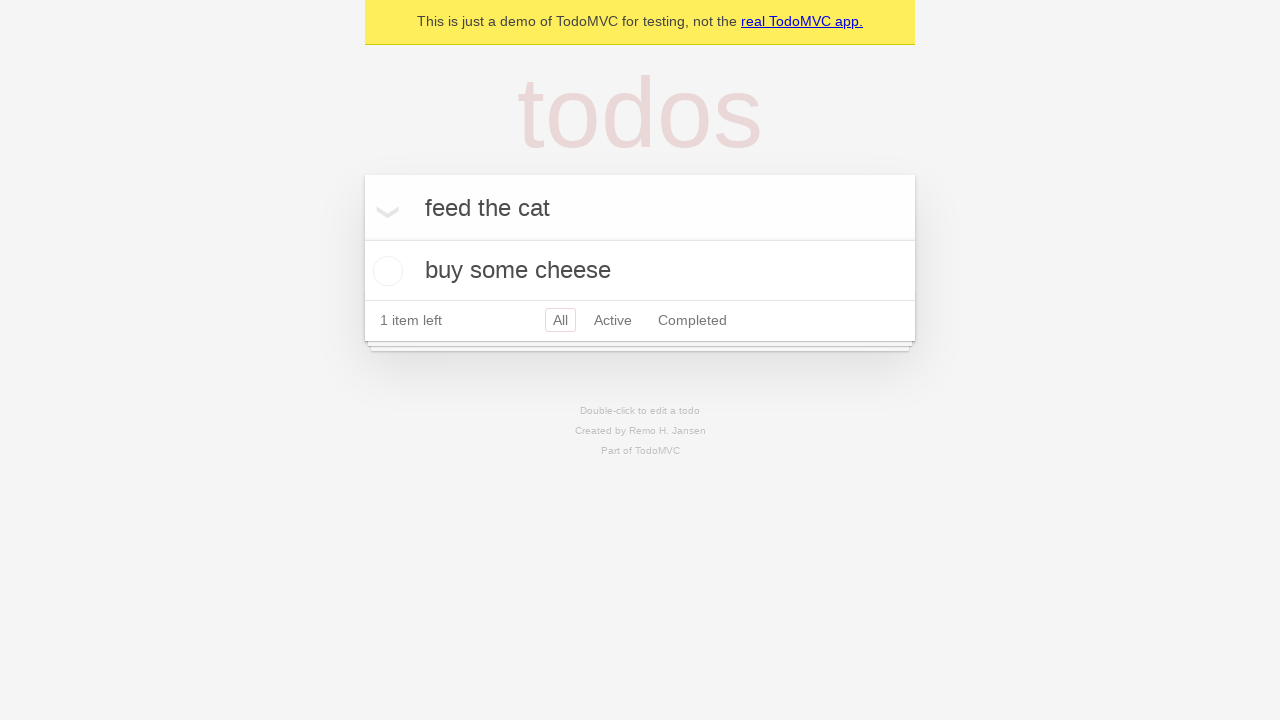

Pressed Enter to create second todo on .new-todo
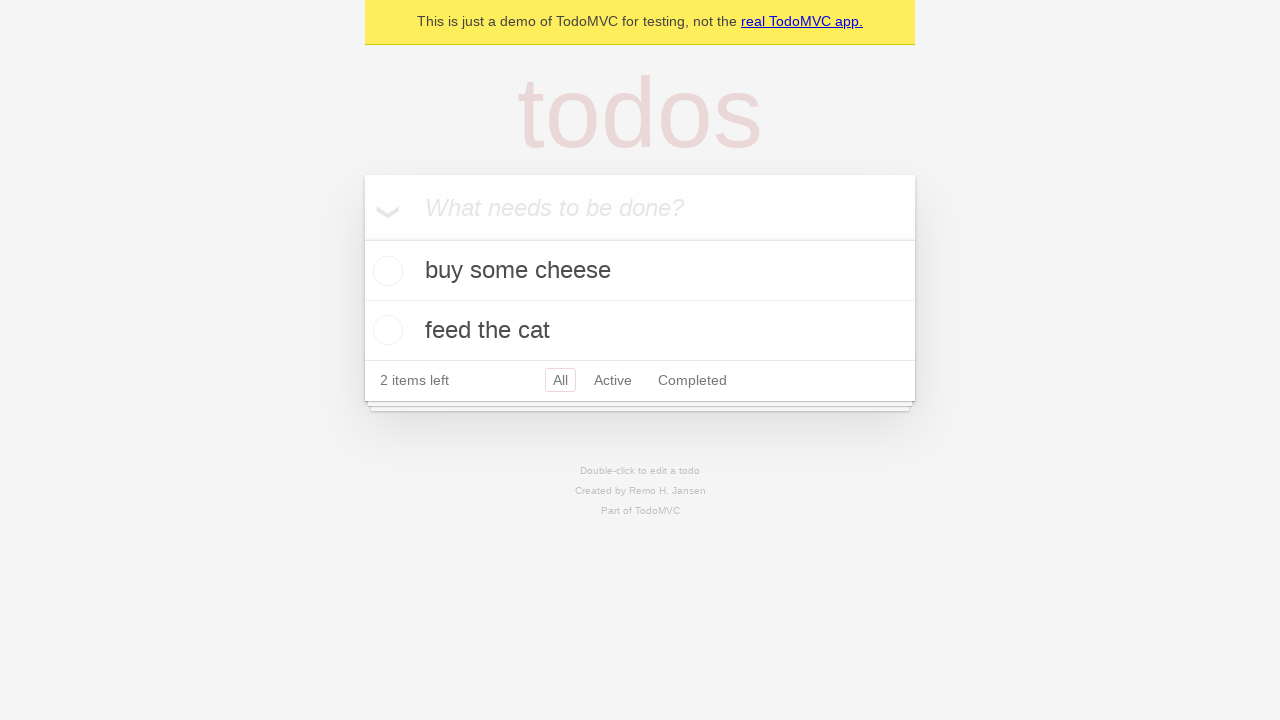

Filled new todo input with 'book a doctors appointment' on .new-todo
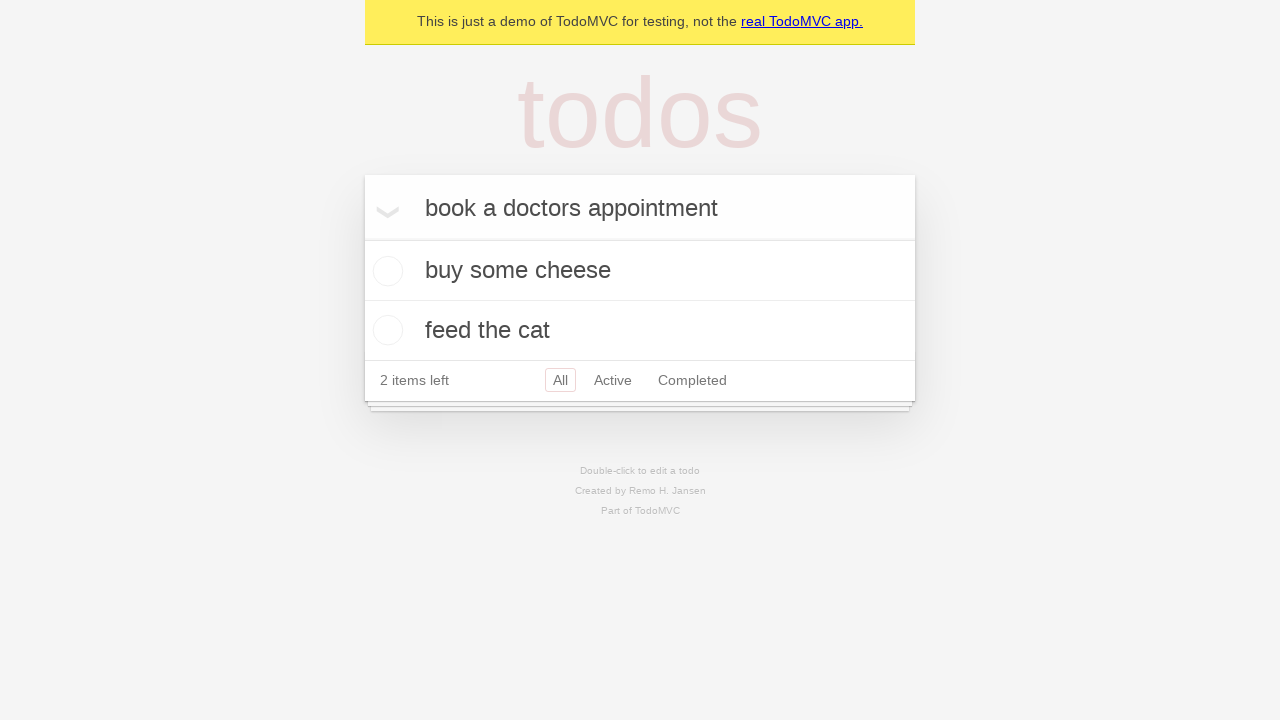

Pressed Enter to create third todo on .new-todo
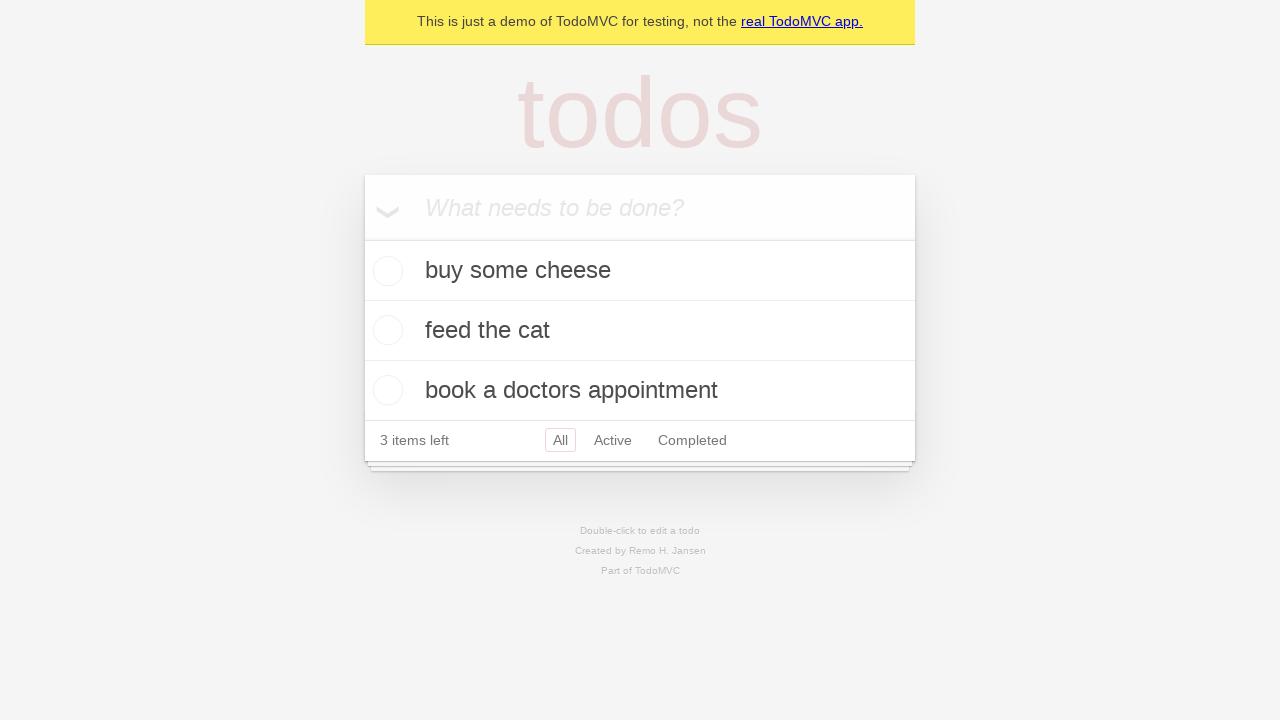

Waited for all three todos to be visible in the list
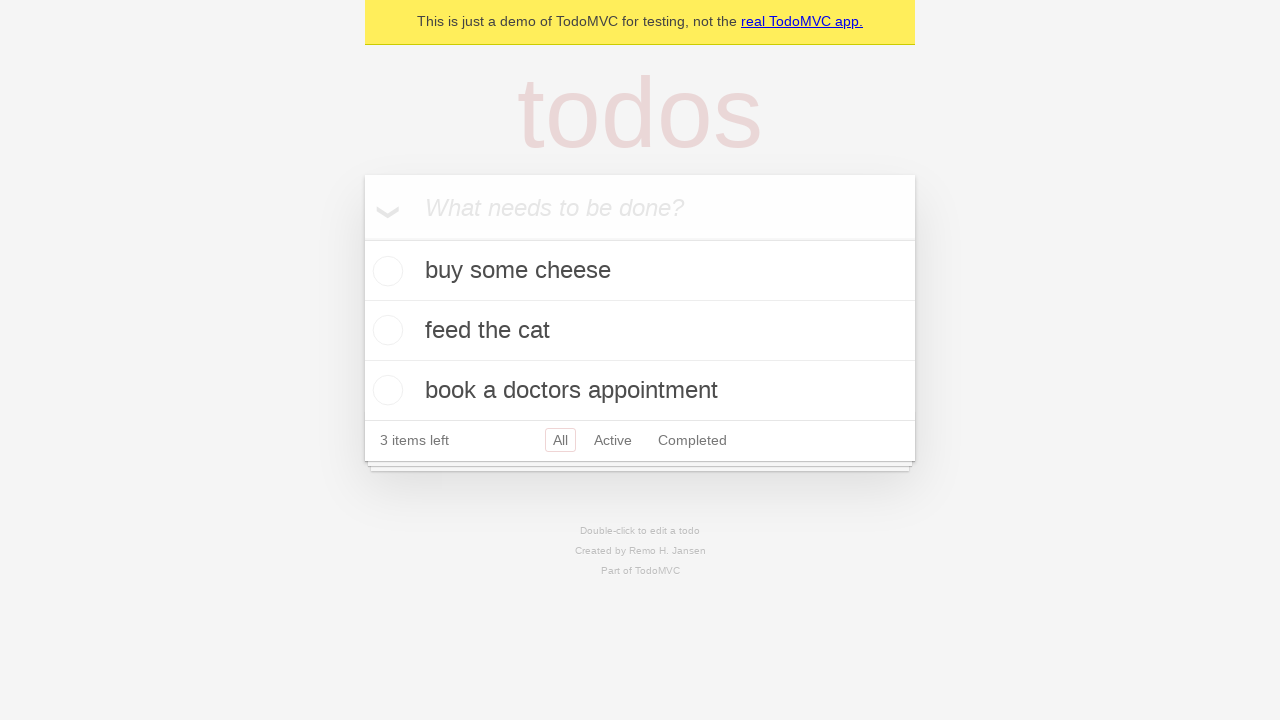

Double-clicked the second todo item to enter edit mode at (640, 331) on .todo-list li >> nth=1
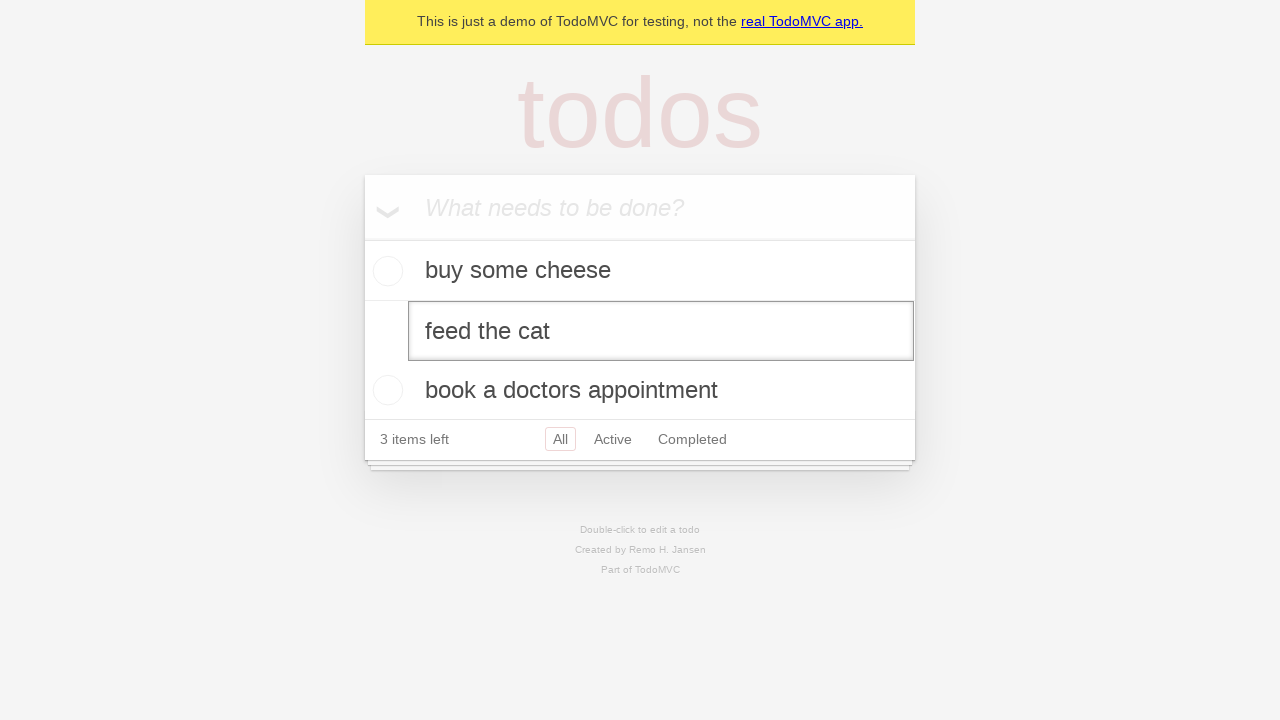

Filled edit field with 'buy some sausages' on .todo-list li >> nth=1 >> .edit
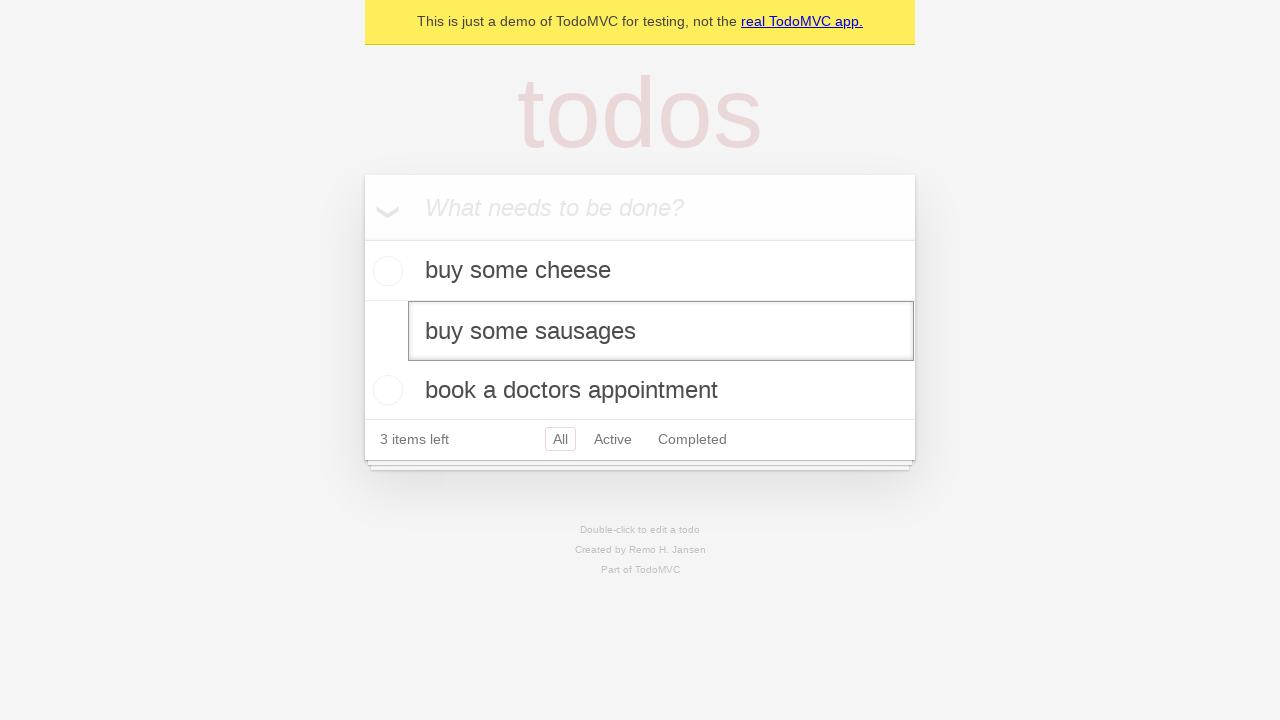

Pressed Escape to cancel the edit on .todo-list li >> nth=1 >> .edit
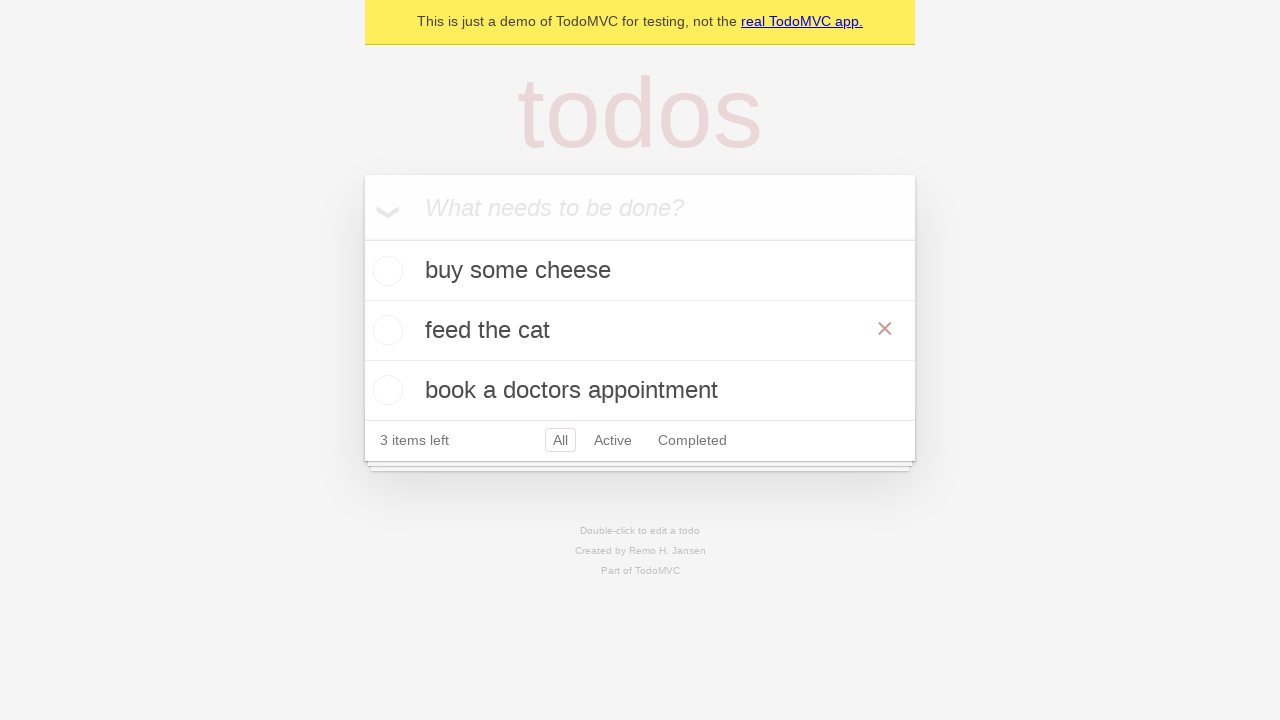

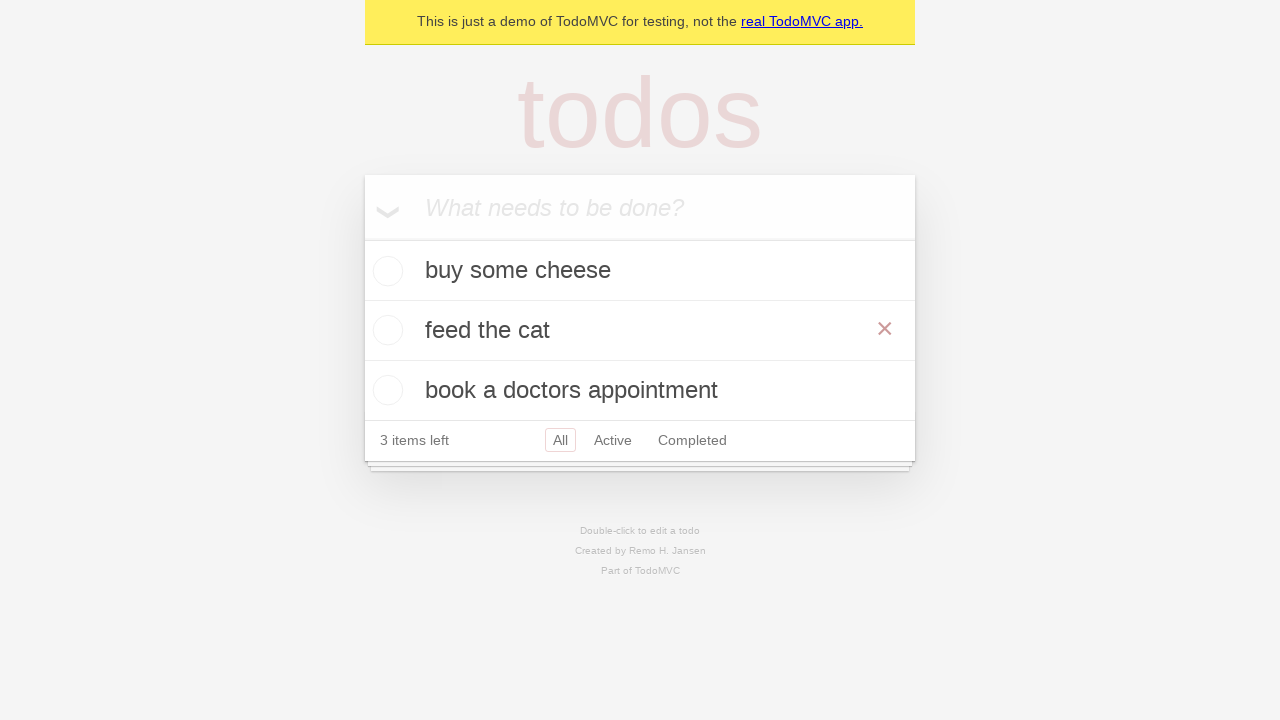